Waits for price to reach $100, books an item, then solves a mathematical captcha using logarithm calculation

Starting URL: http://suninjuly.github.io/explicit_wait2.html

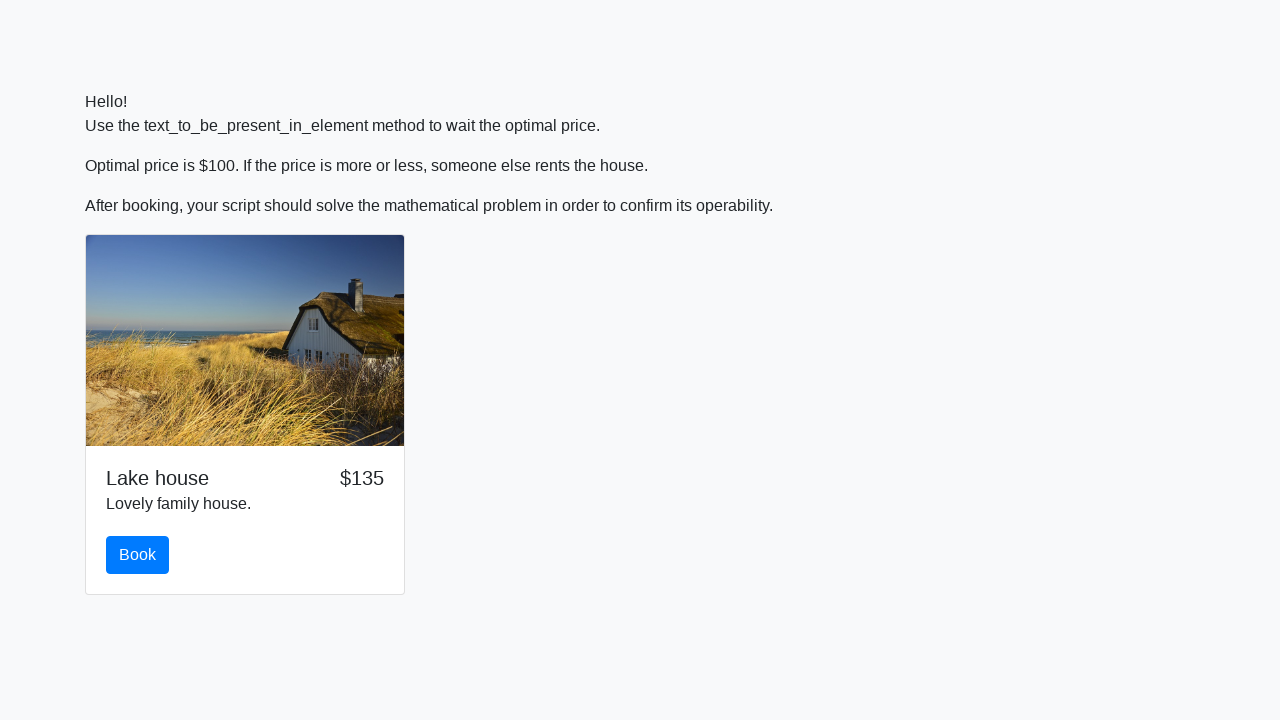

Waited for price to reach $100
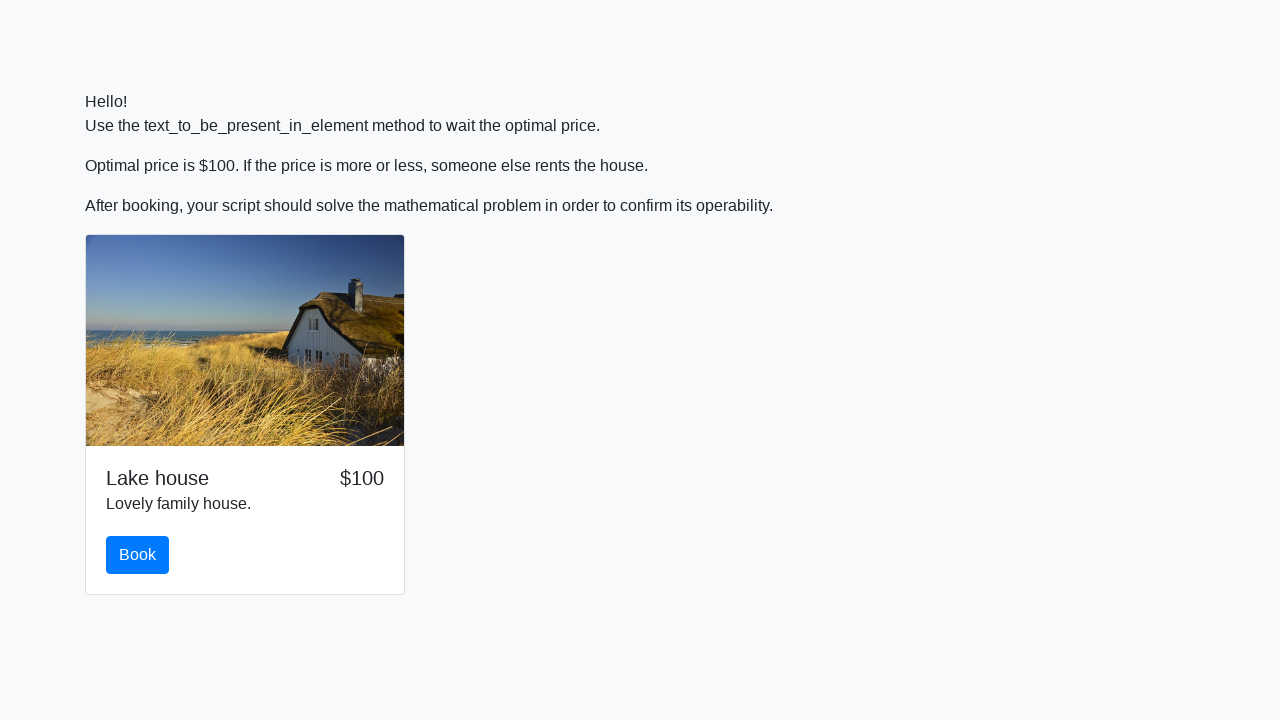

Clicked the book button at (138, 555) on button#book
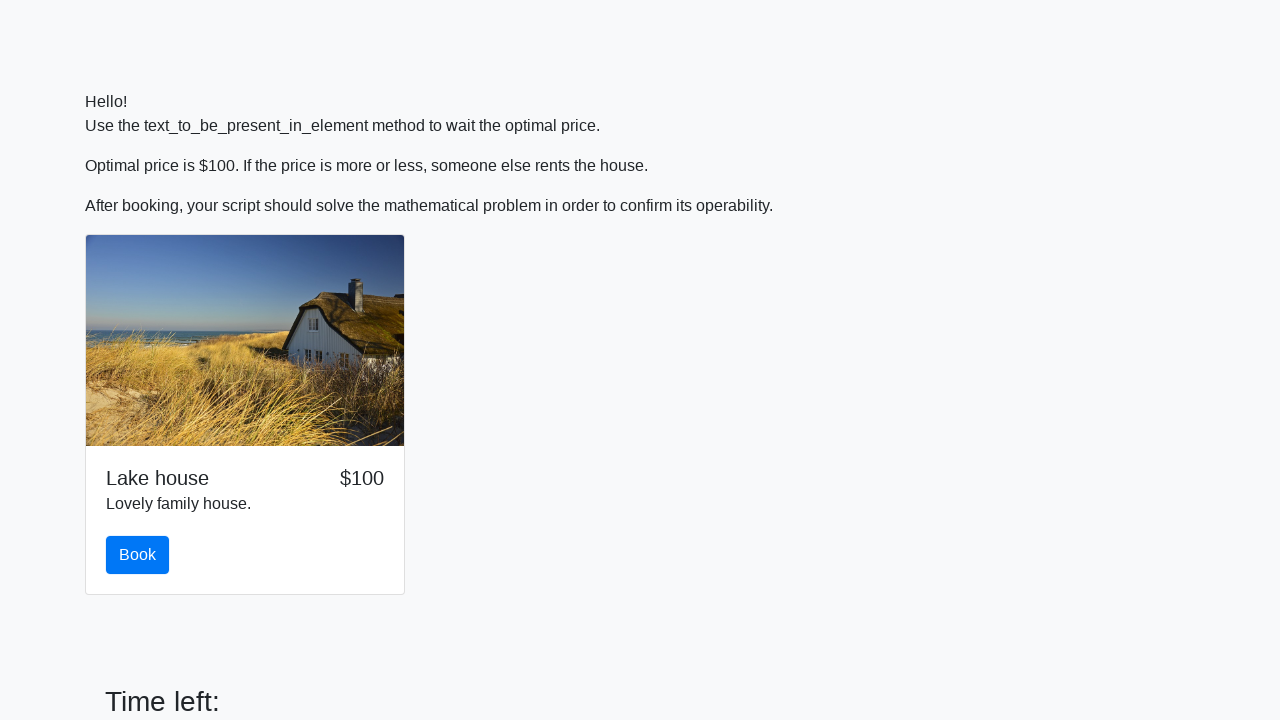

Scrolled to the solve button
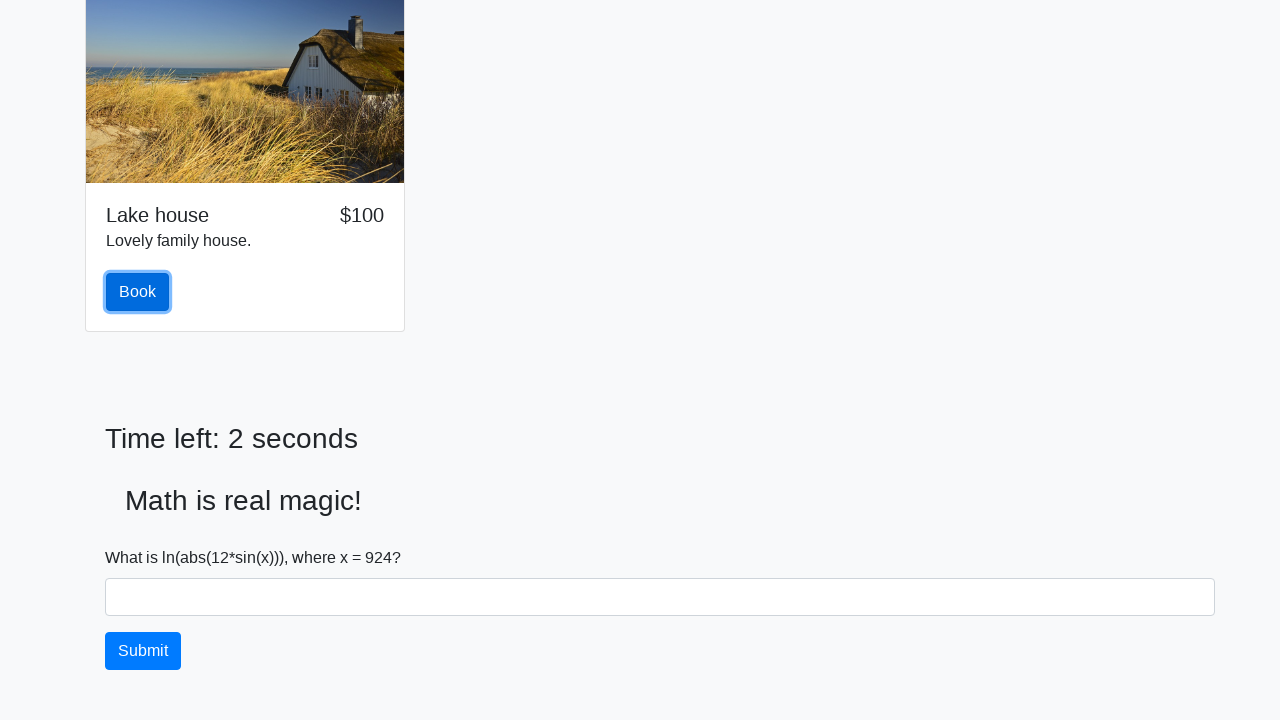

Retrieved mathematical expression value: 924
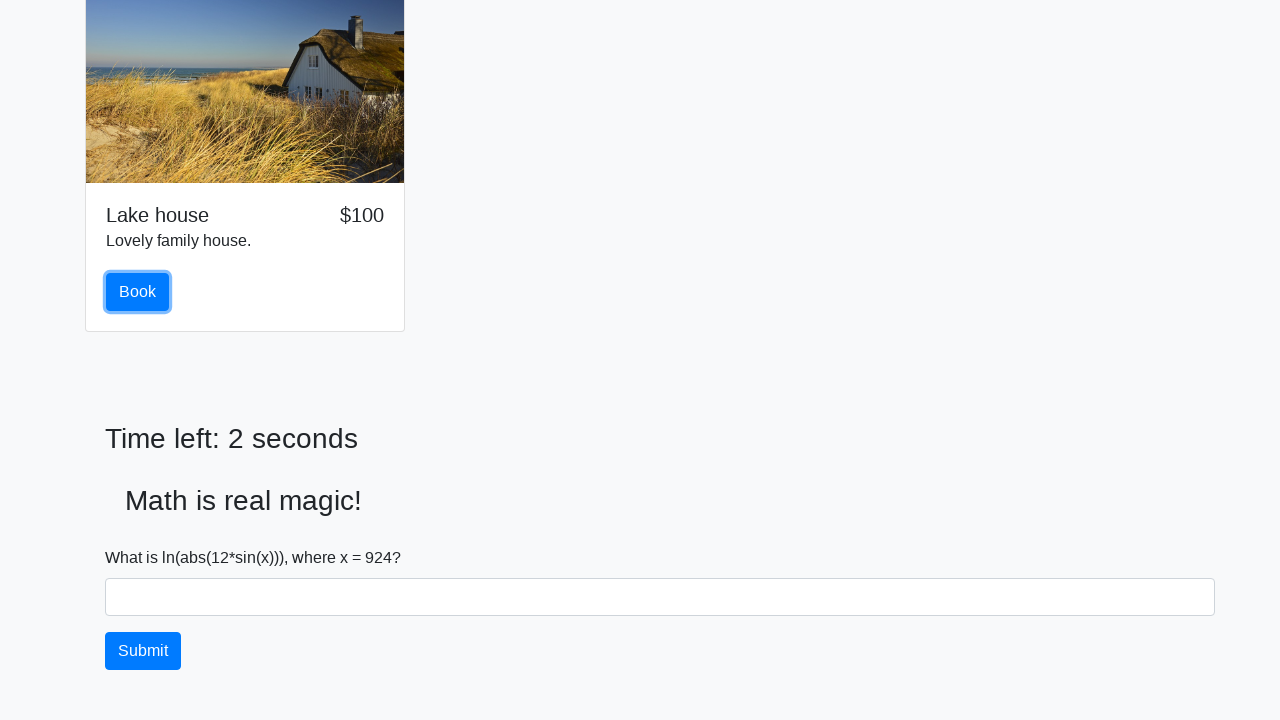

Calculated logarithm result: 1.4722581511610835
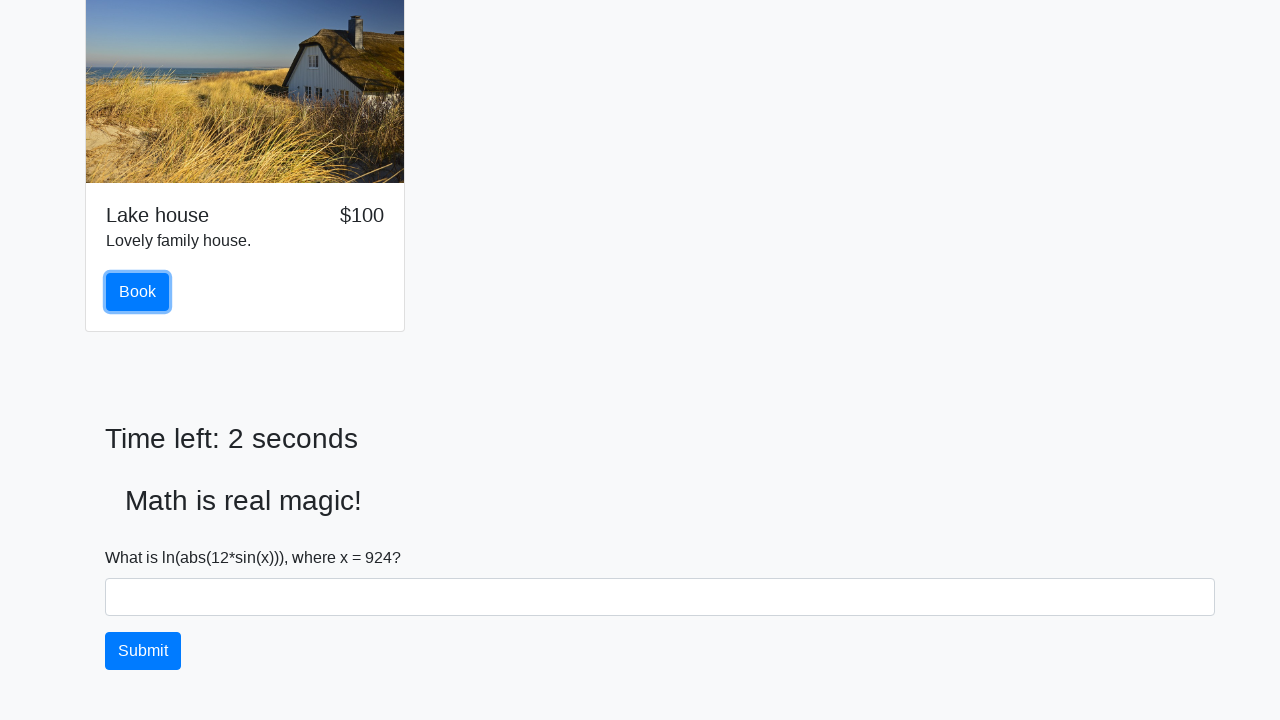

Filled answer field with calculated result on #answer
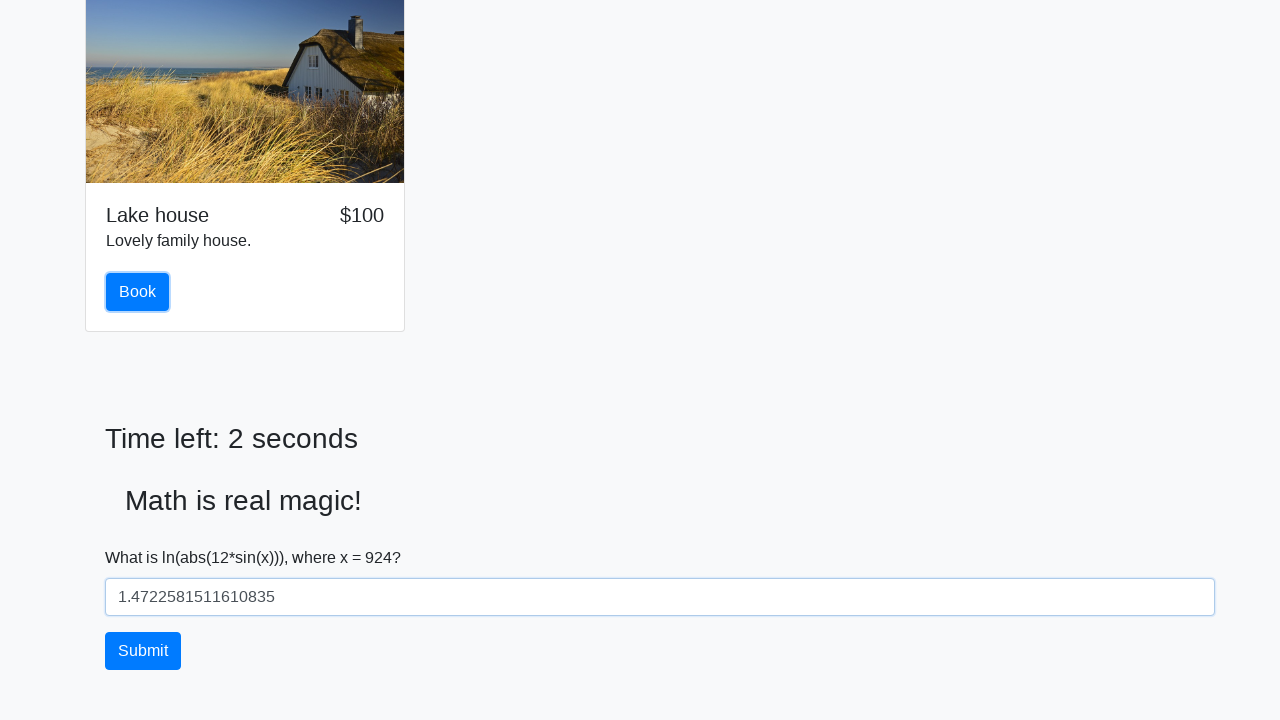

Clicked solve button to submit captcha answer at (143, 651) on #solve
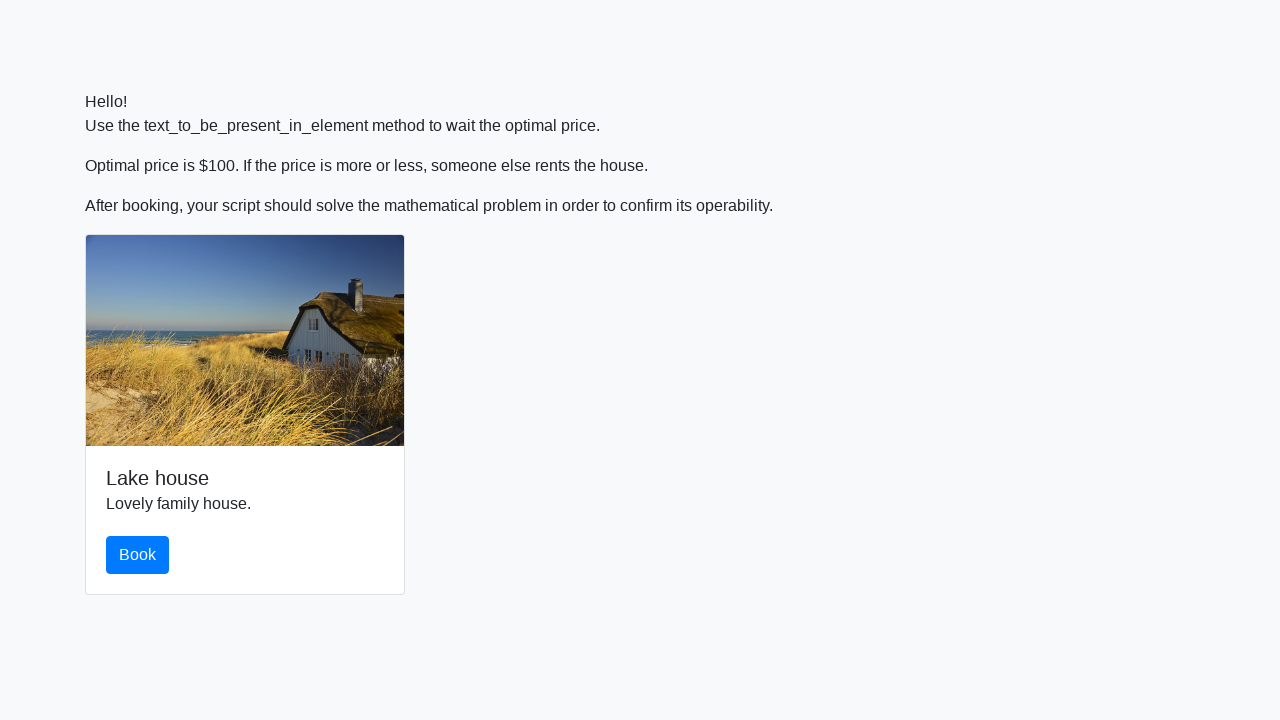

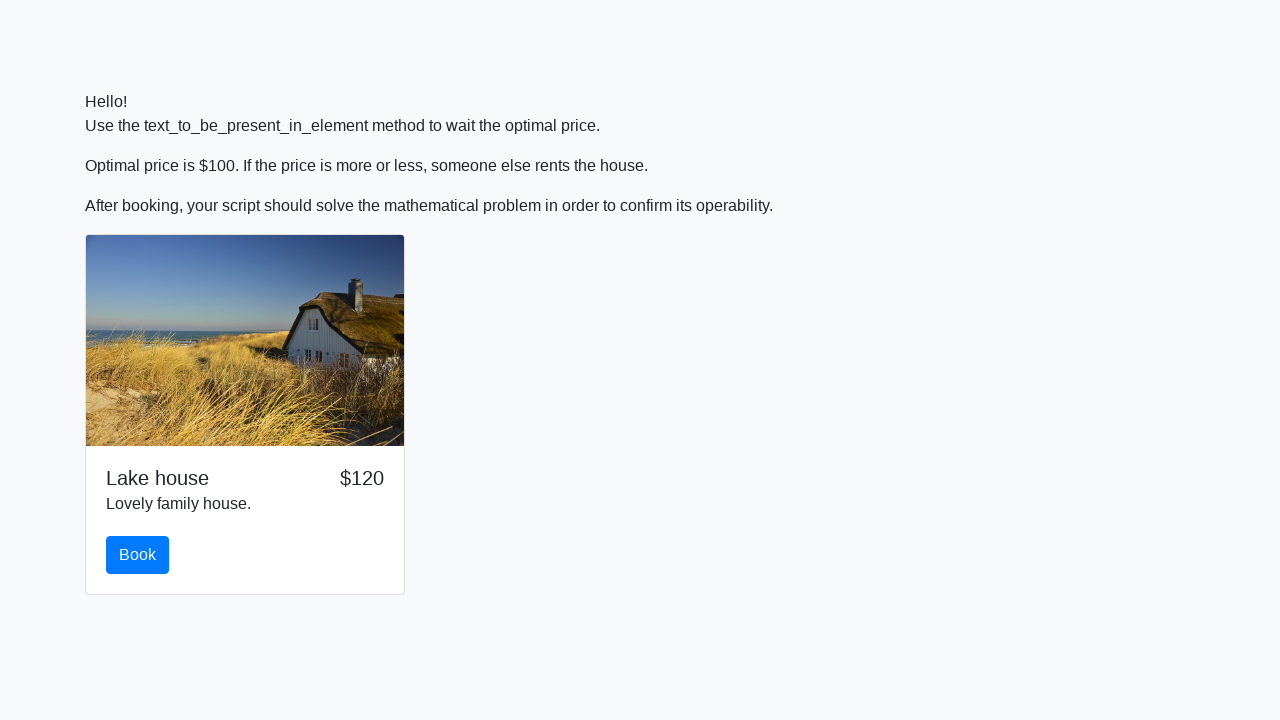